Tests dynamic loading functionality by navigating through the dynamic loading example, clicking start, waiting for loading to complete, and verifying the displayed text

Starting URL: https://the-internet.herokuapp.com/

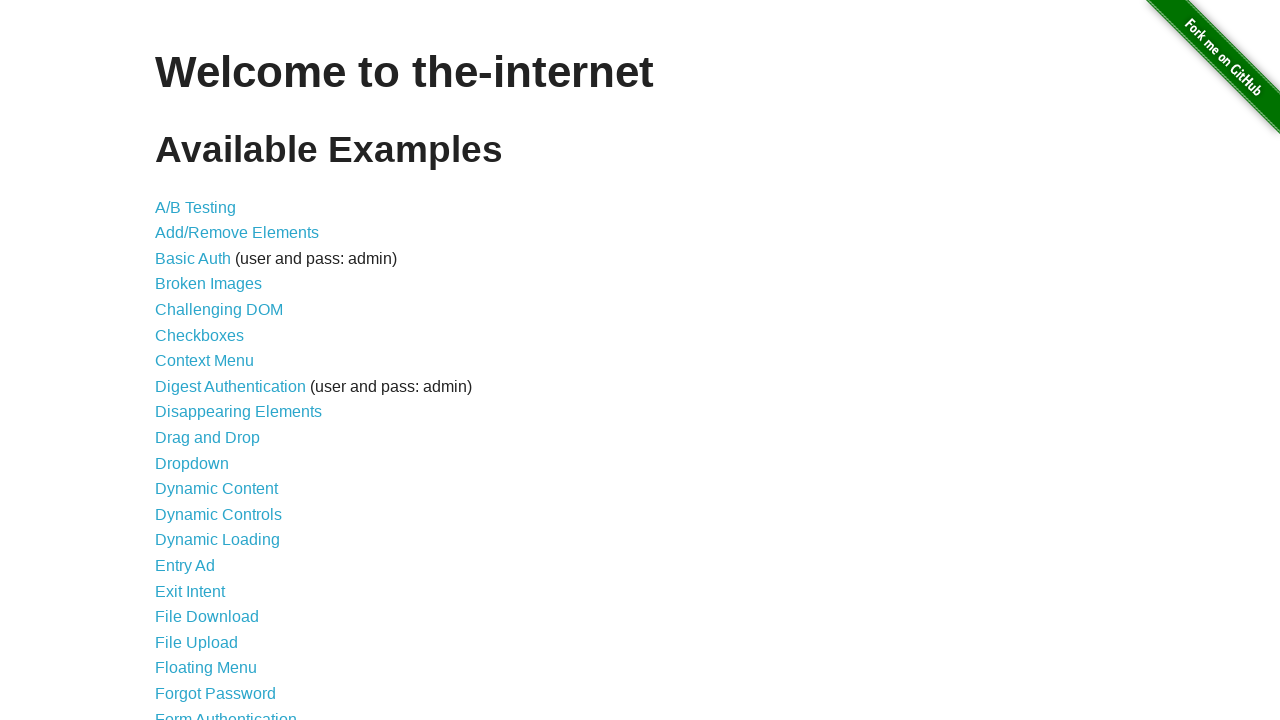

Clicked on Dynamic Loading link at (218, 540) on a[href='/dynamic_loading']
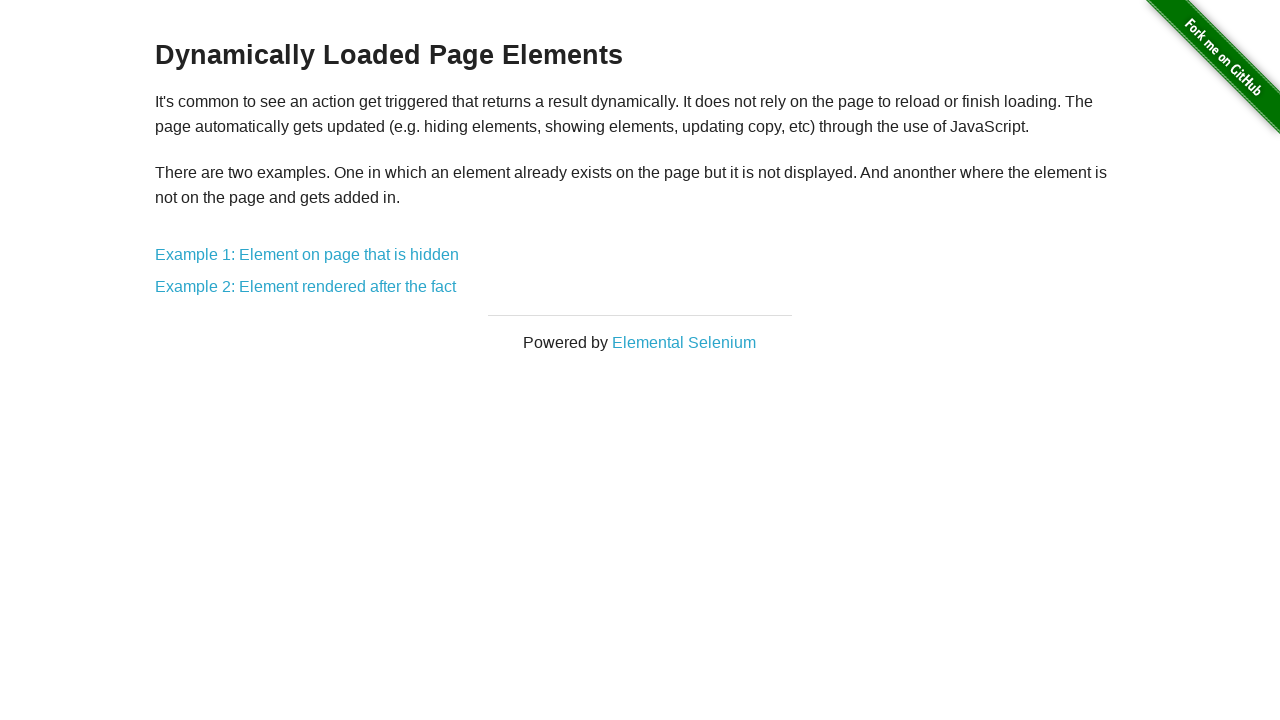

Dynamic Loading page loaded with Example 2 link visible
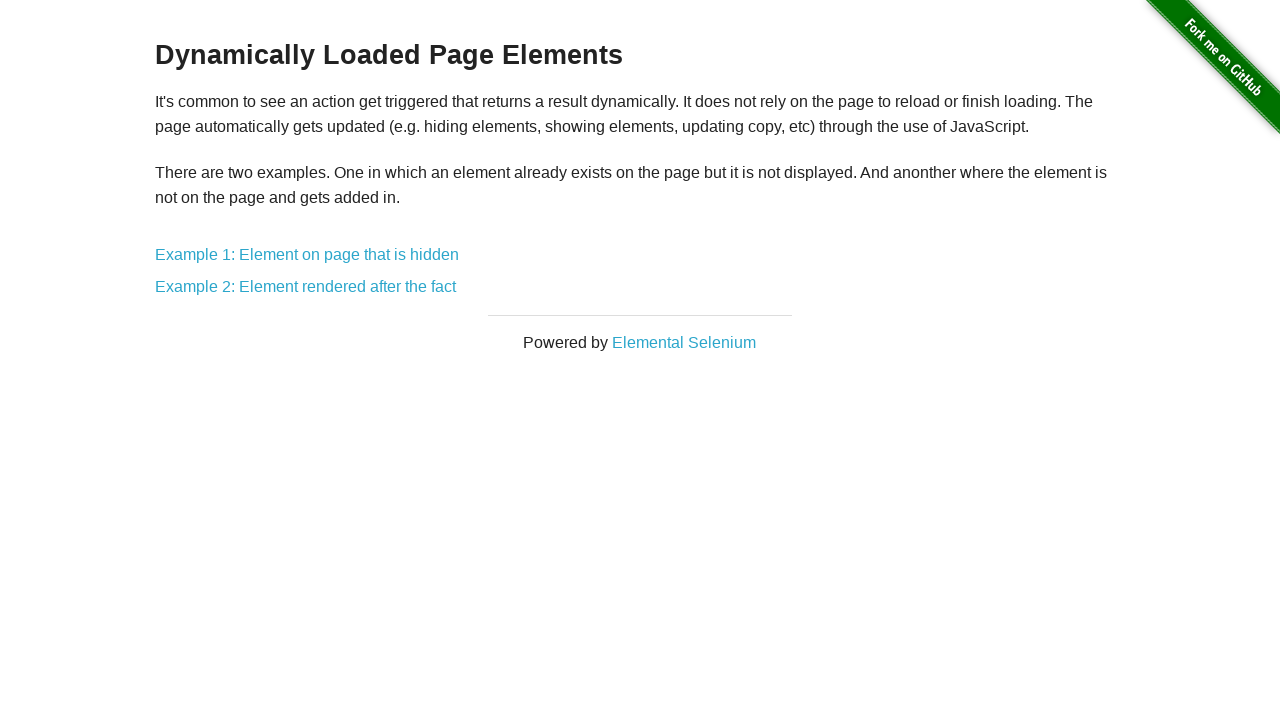

Clicked on Dynamic Loading Example 2 link at (306, 287) on a[href='/dynamic_loading/2']
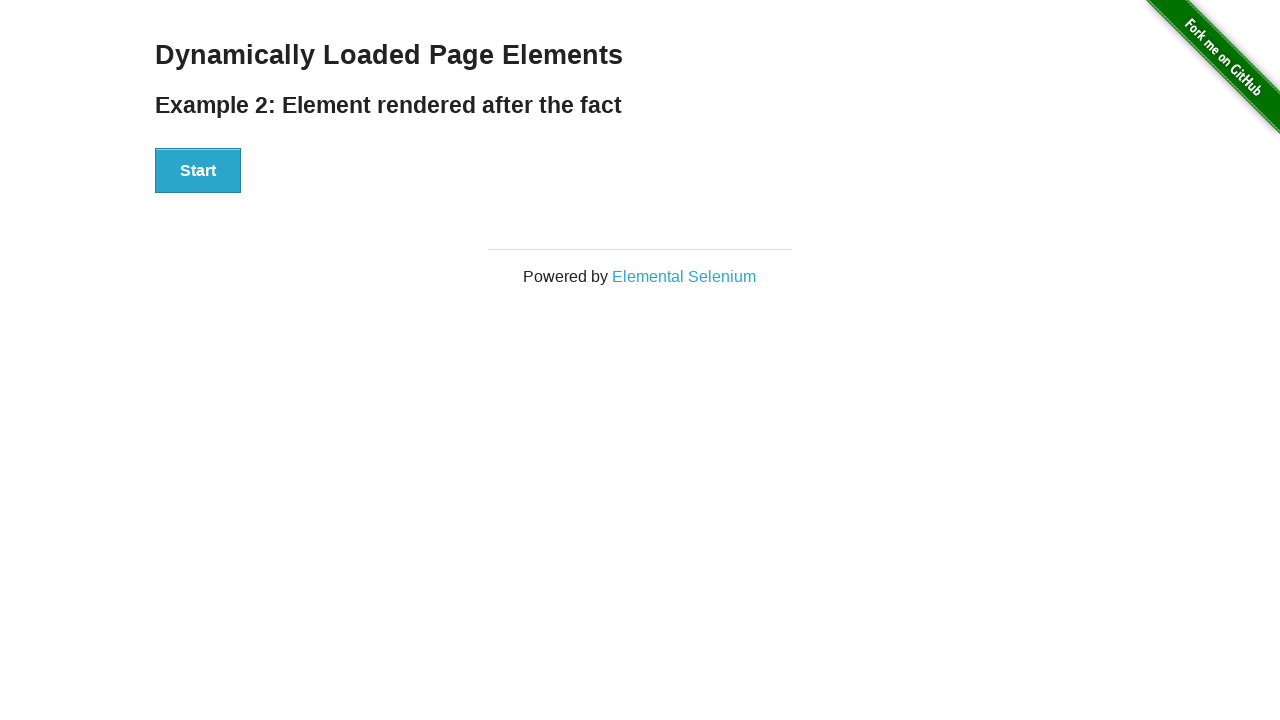

Dynamic Loading Example 2 page loaded with Start button visible
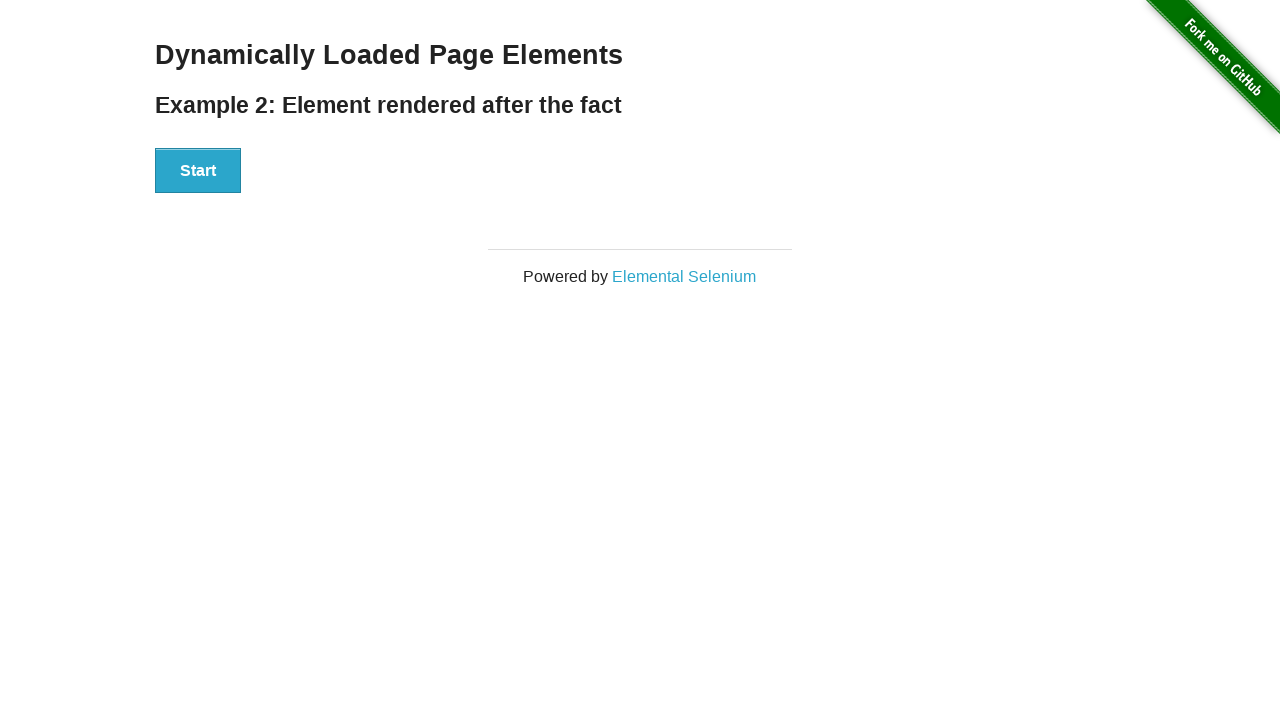

Clicked Start button to initiate dynamic loading at (198, 171) on #start button
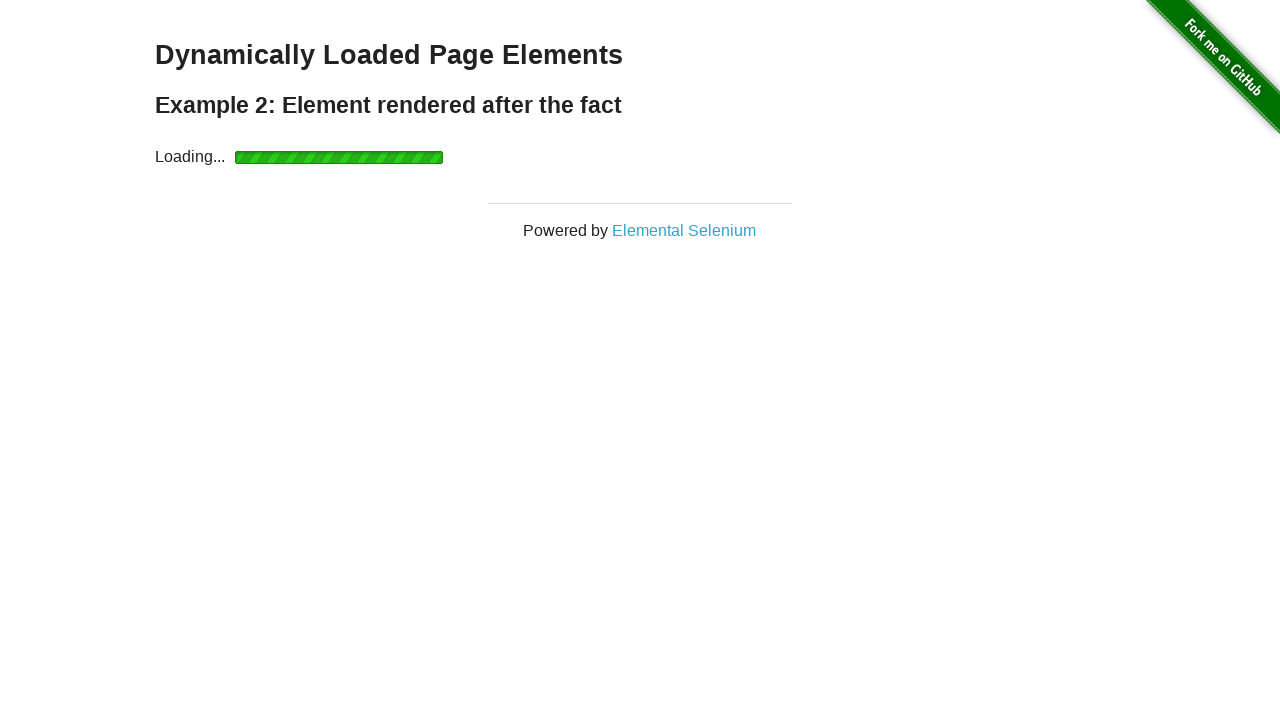

Dynamic loading completed and result text appeared
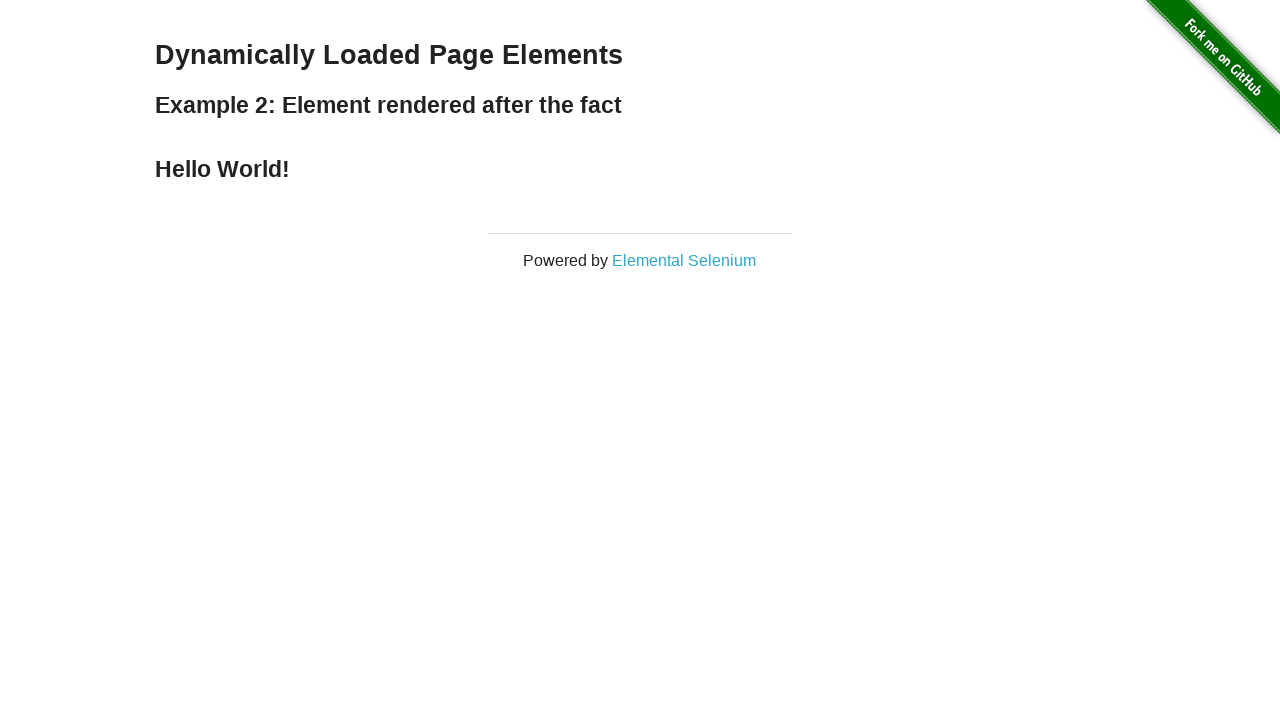

Retrieved result text: 'Hello World!'
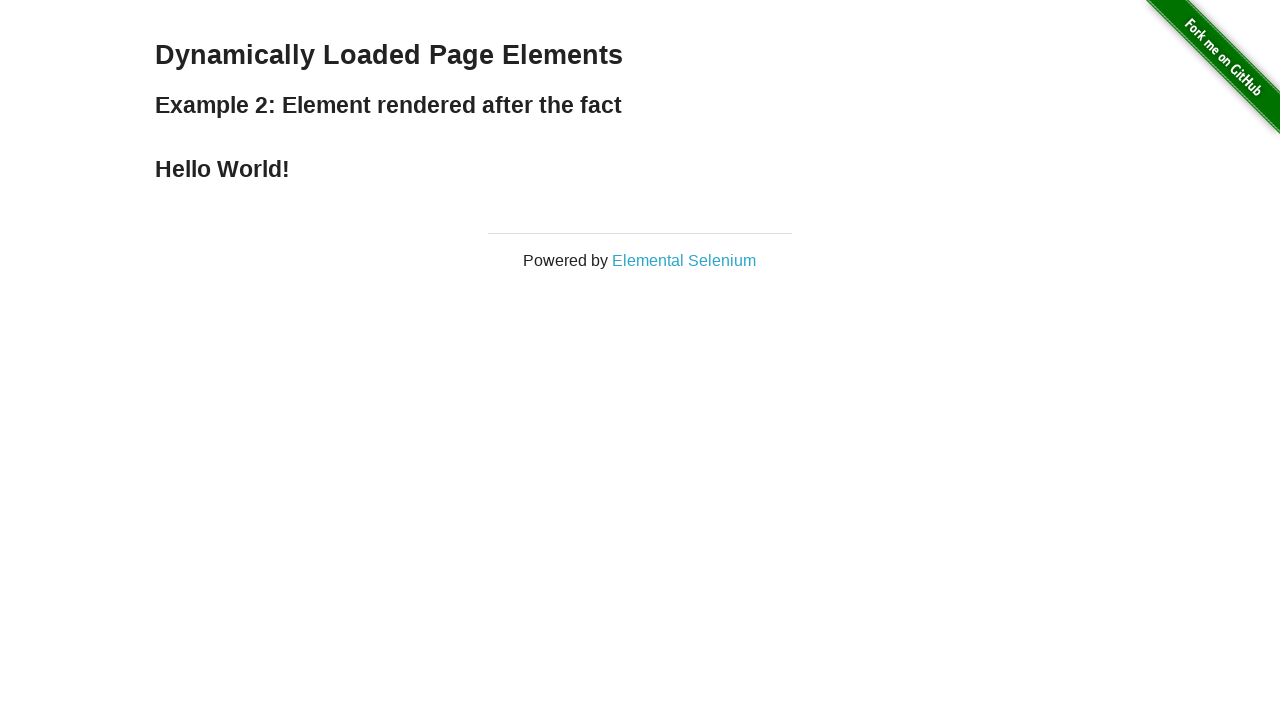

Verified that result text equals 'Hello World!'
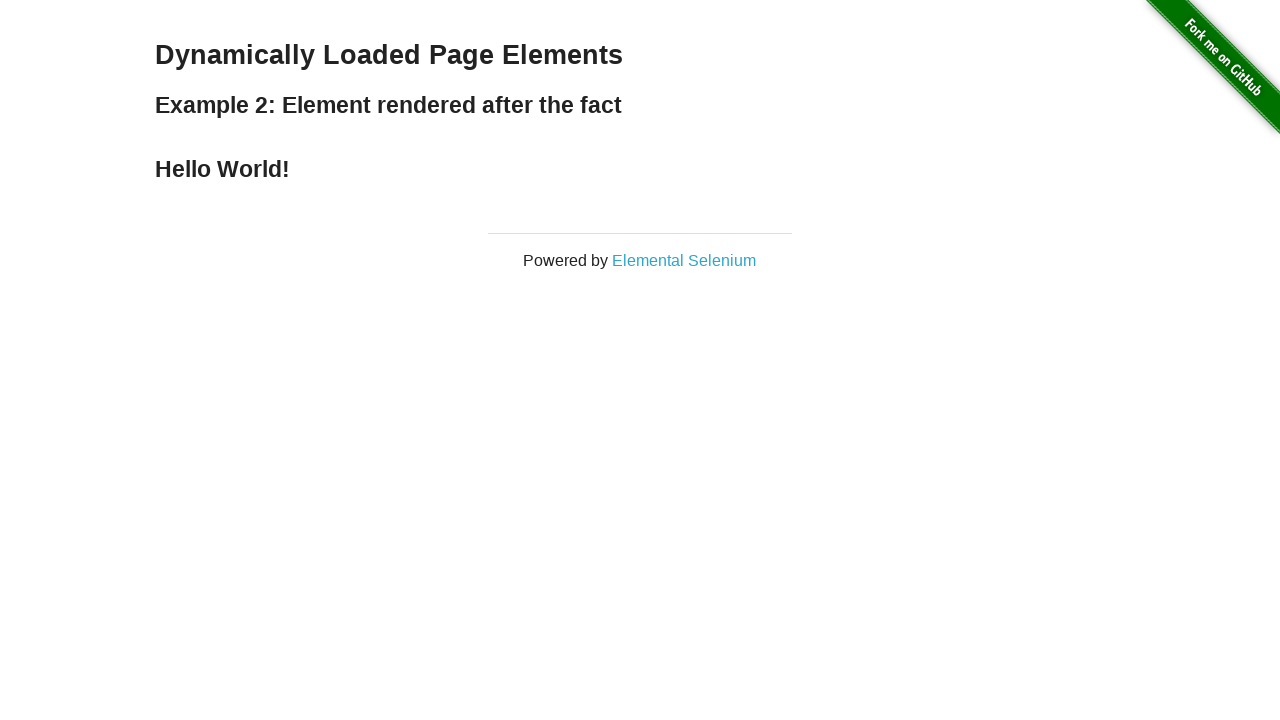

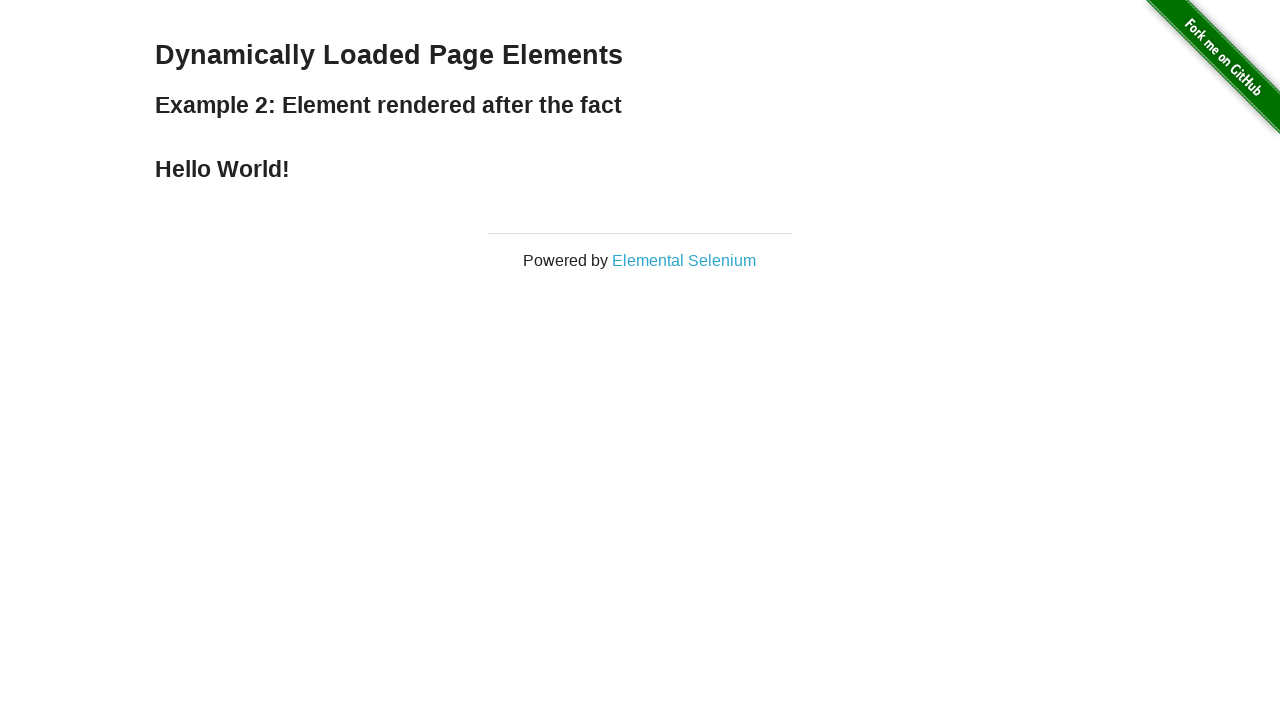